Tests JavaScript confirmation alert handling by clicking a button to trigger an alert, accepting it, and verifying the result message is displayed on the page.

Starting URL: http://the-internet.herokuapp.com/javascript_alerts

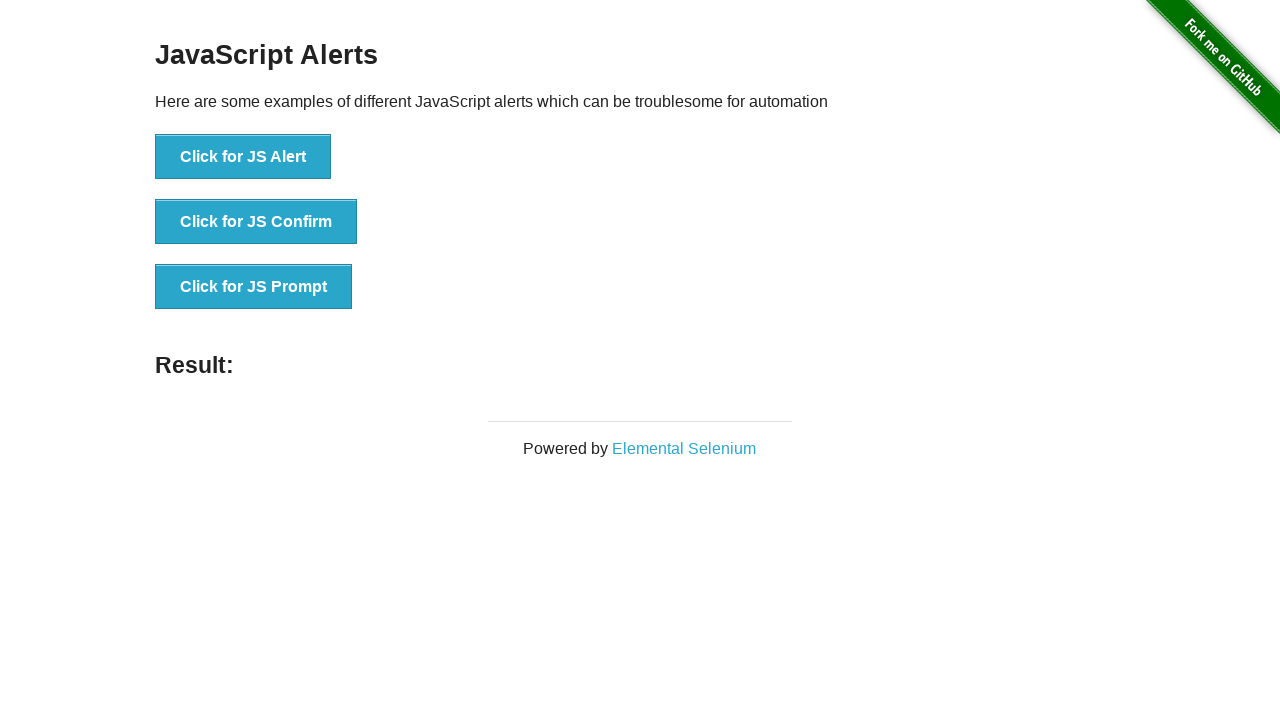

Clicked second button to trigger JavaScript confirmation alert at (256, 222) on button >> nth=1
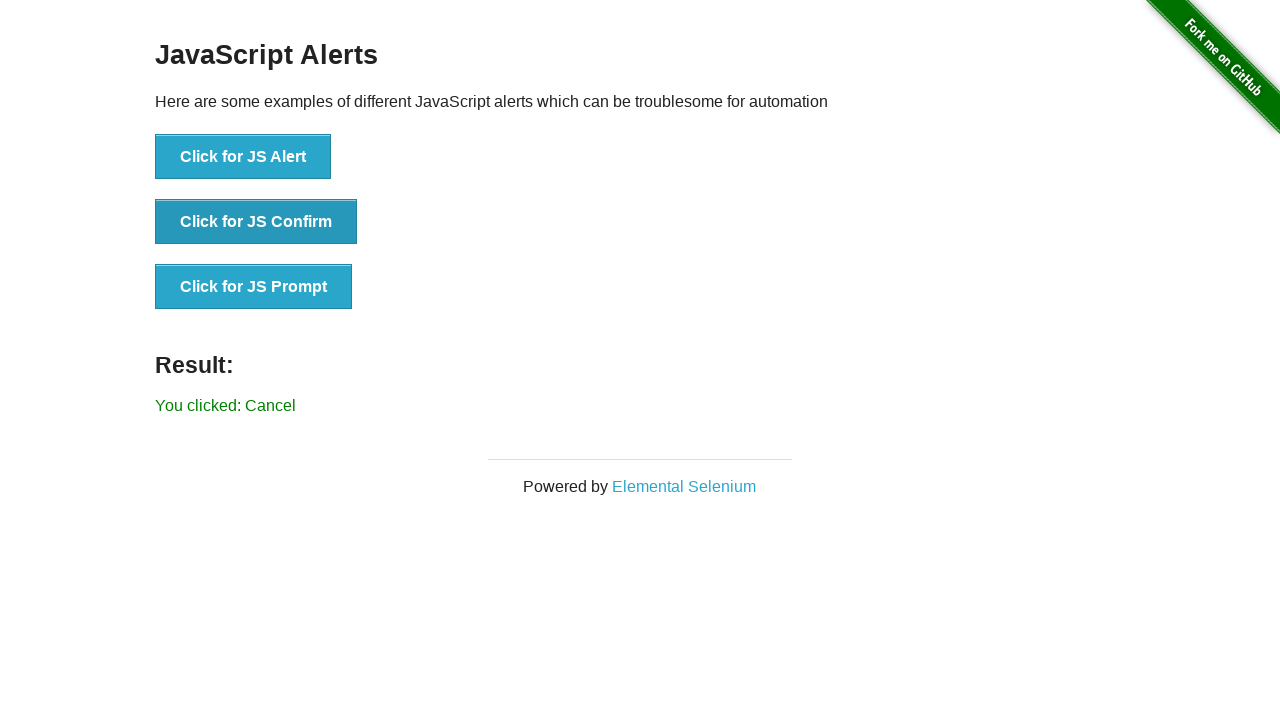

Set up dialog handler to accept alerts
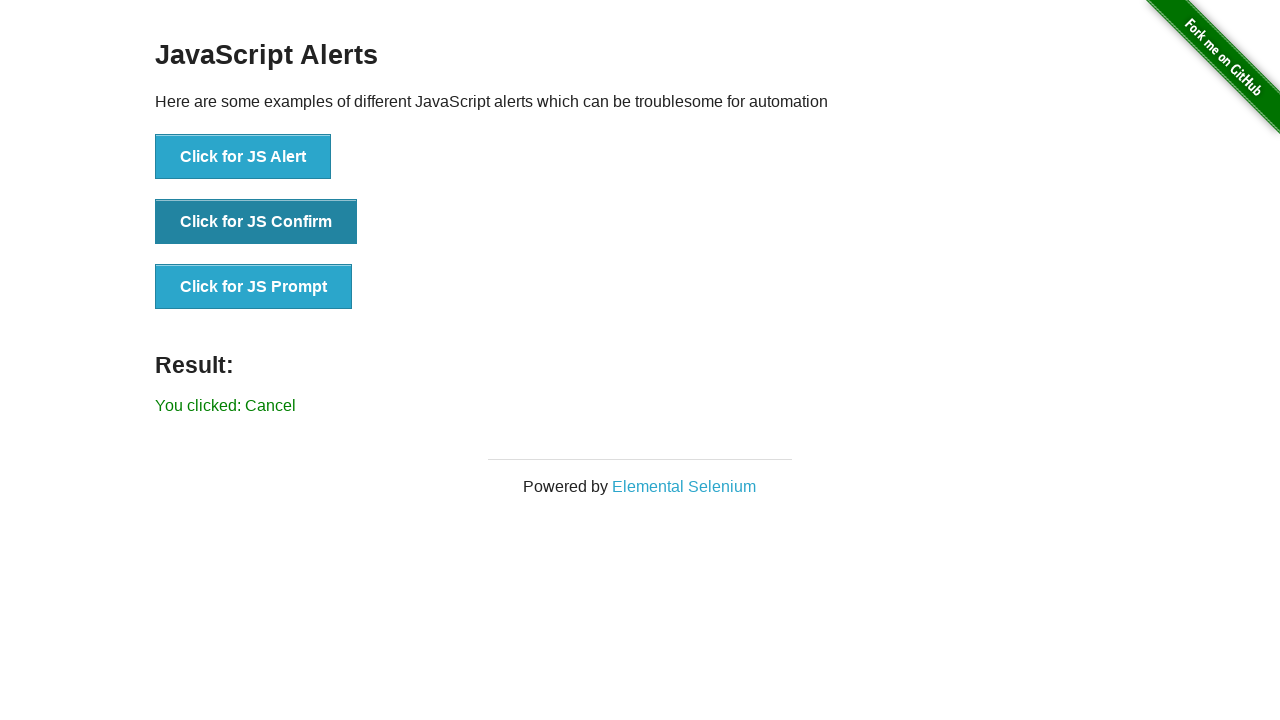

Clicked second button again to trigger confirmation alert with handler active at (256, 222) on button >> nth=1
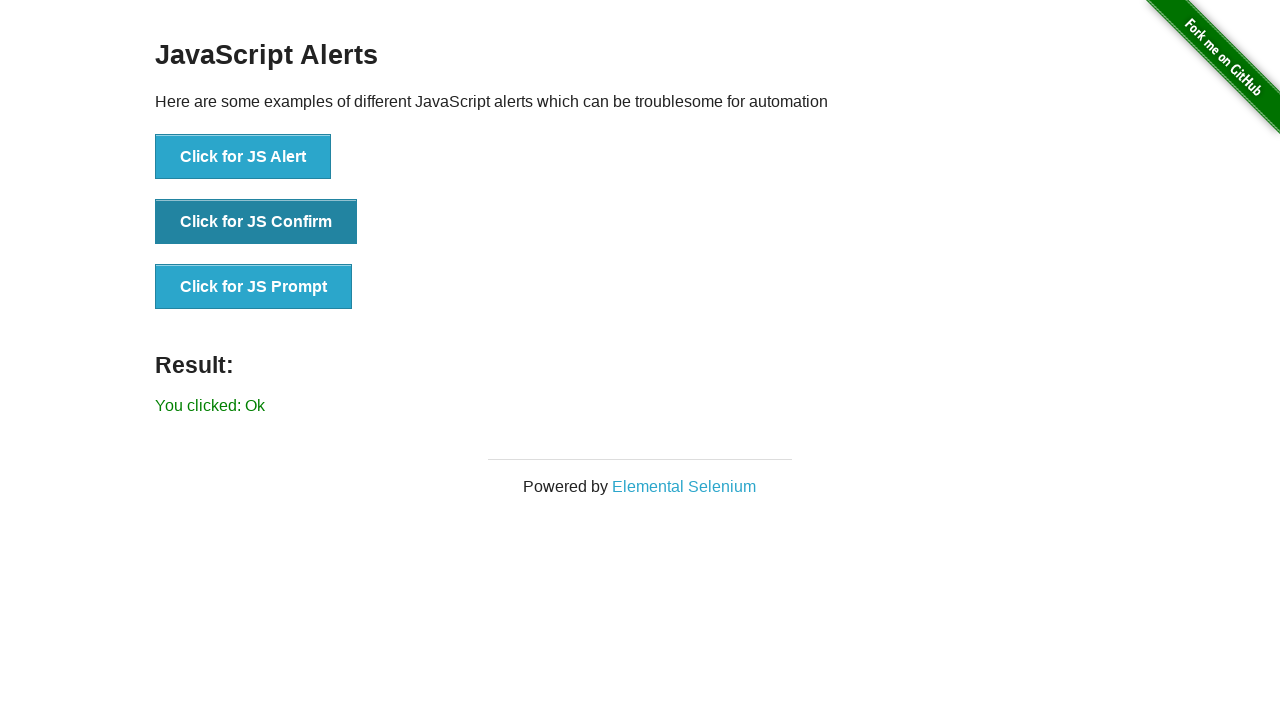

Result element loaded on page
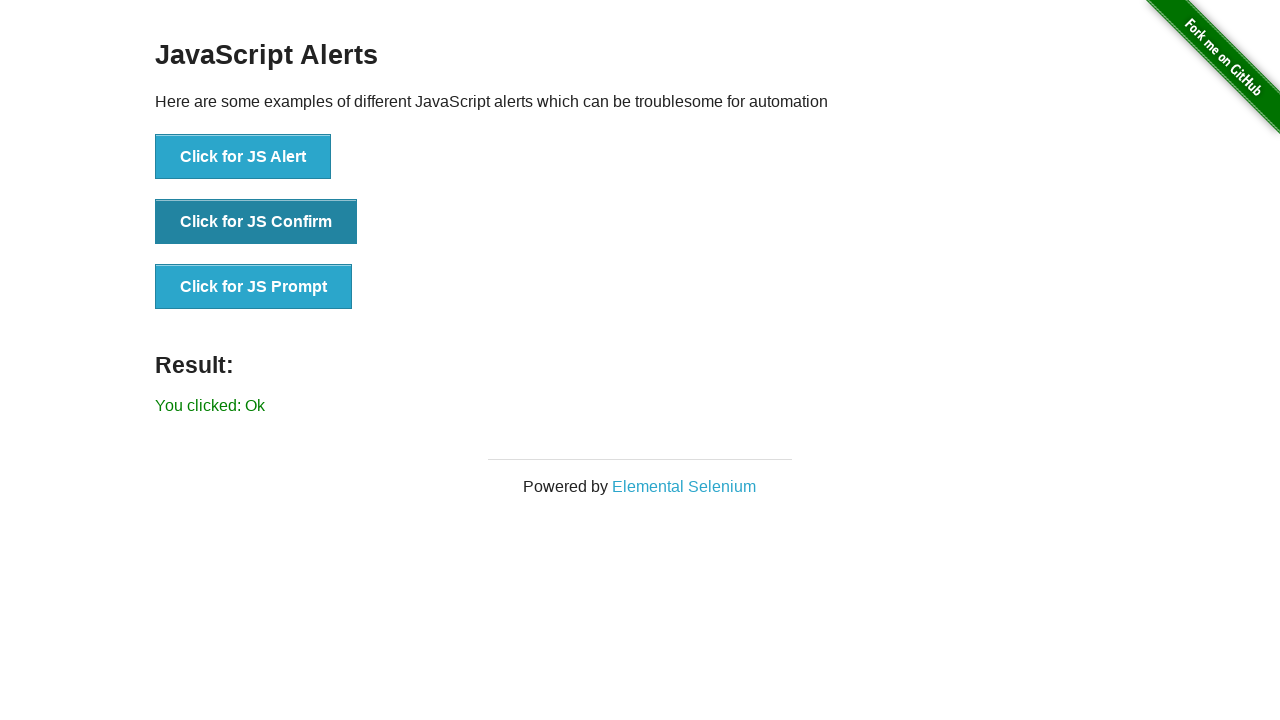

Retrieved result text content
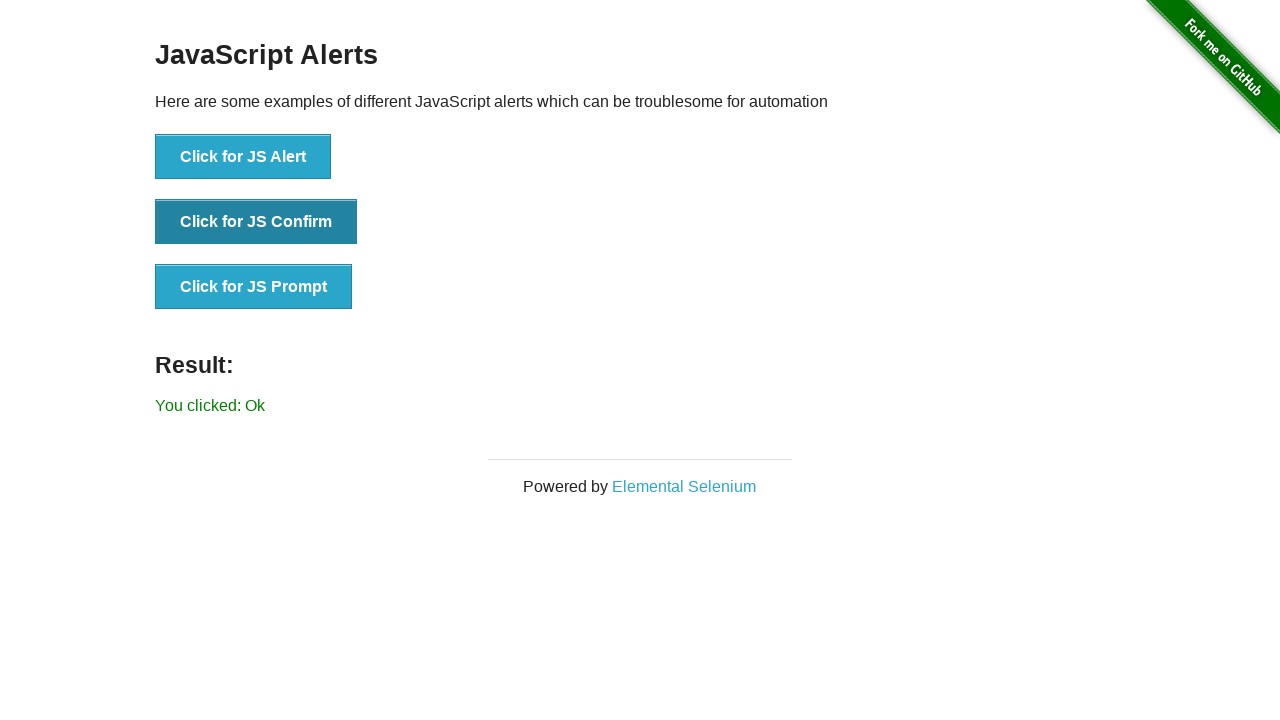

Verified result text equals 'You clicked: Ok'
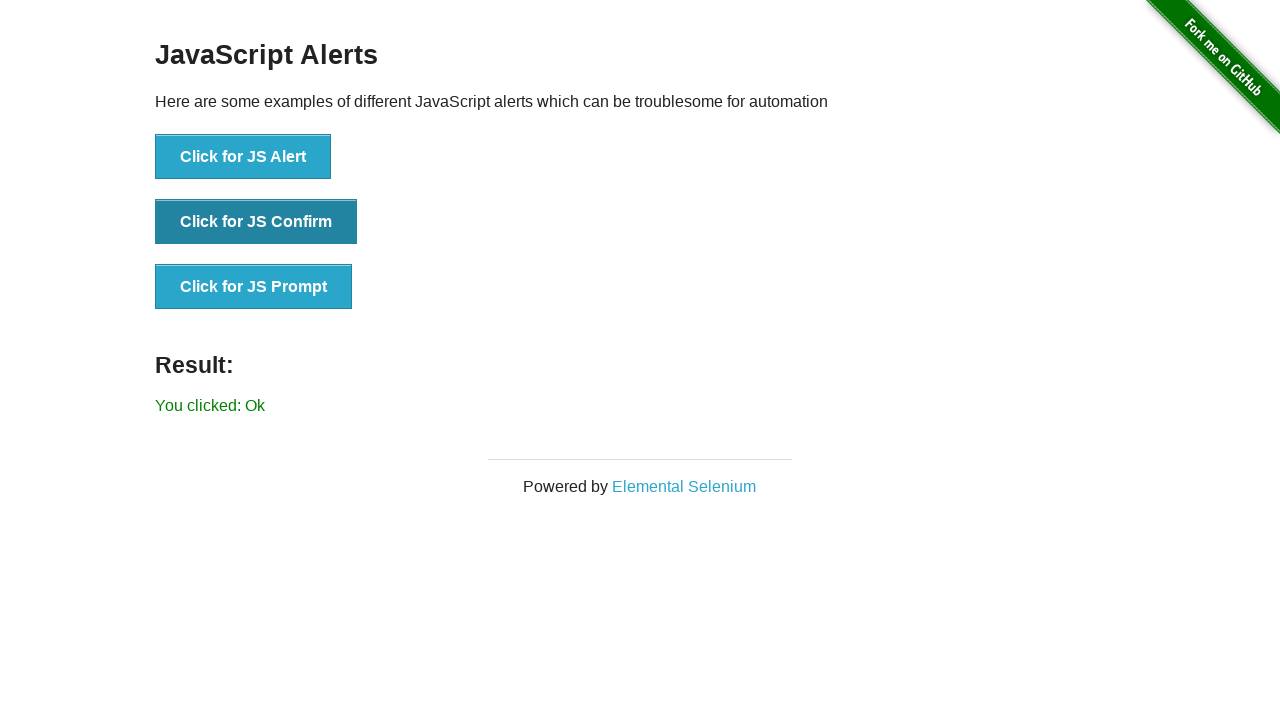

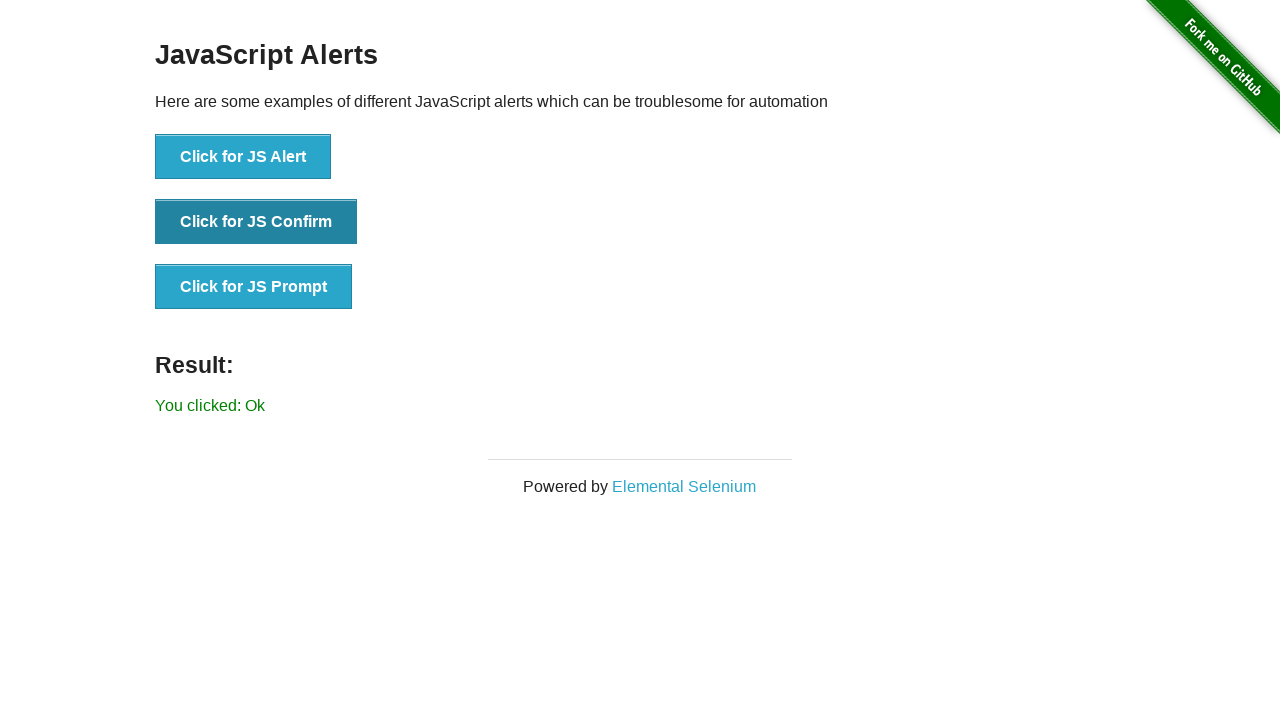